Tests that clicking the Due column header twice sorts the table data in descending order

Starting URL: http://the-internet.herokuapp.com/tables

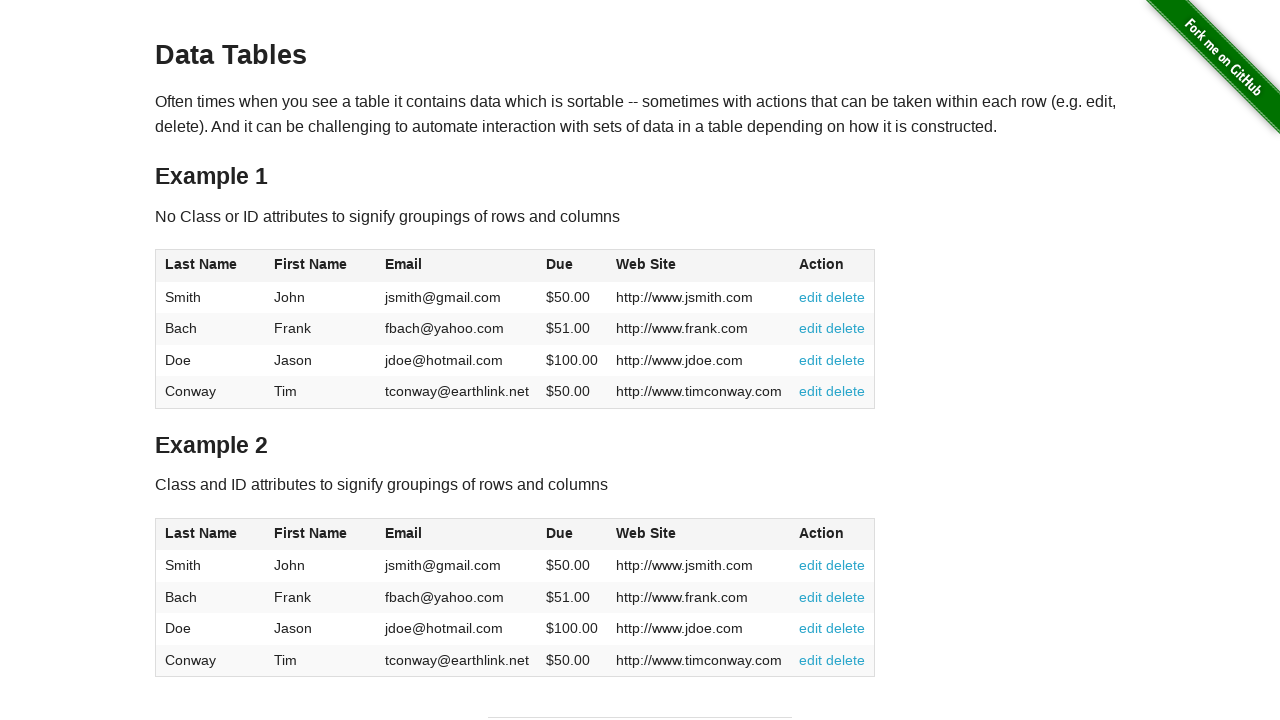

Clicked Due column header first time for ascending sort at (572, 266) on #table1 thead tr th:nth-of-type(4)
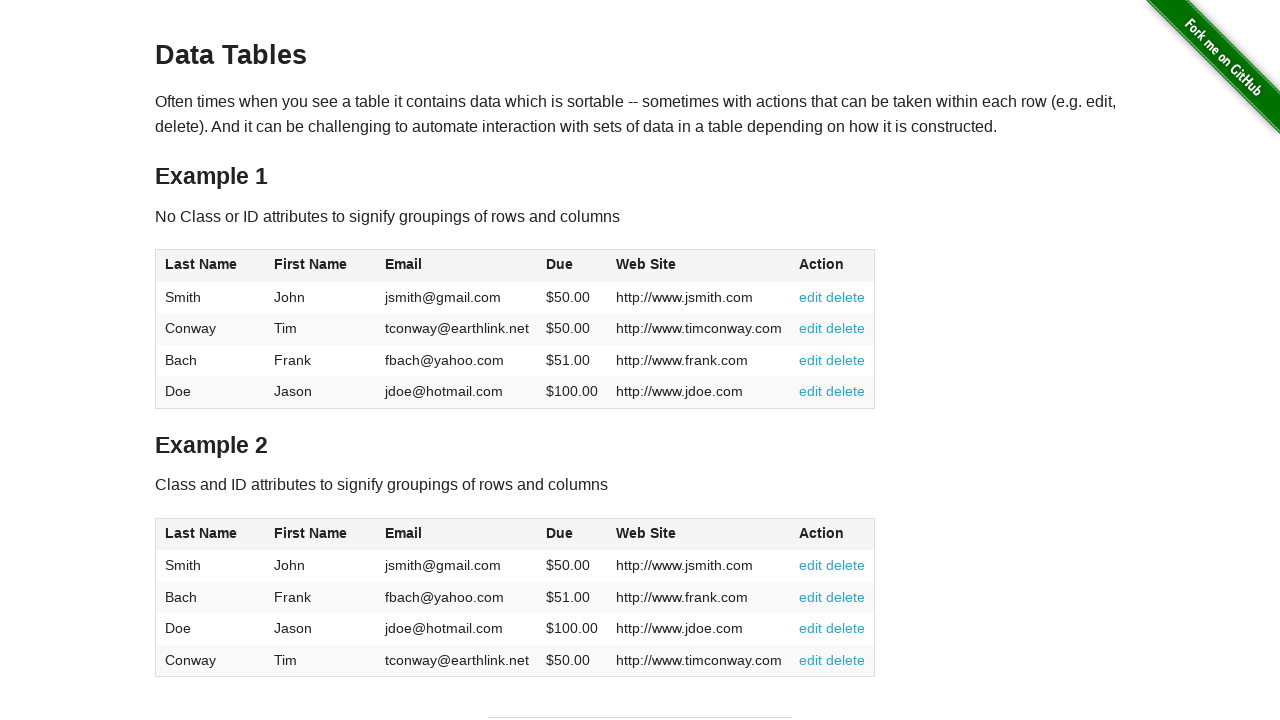

Clicked Due column header second time for descending sort at (572, 266) on #table1 thead tr th:nth-of-type(4)
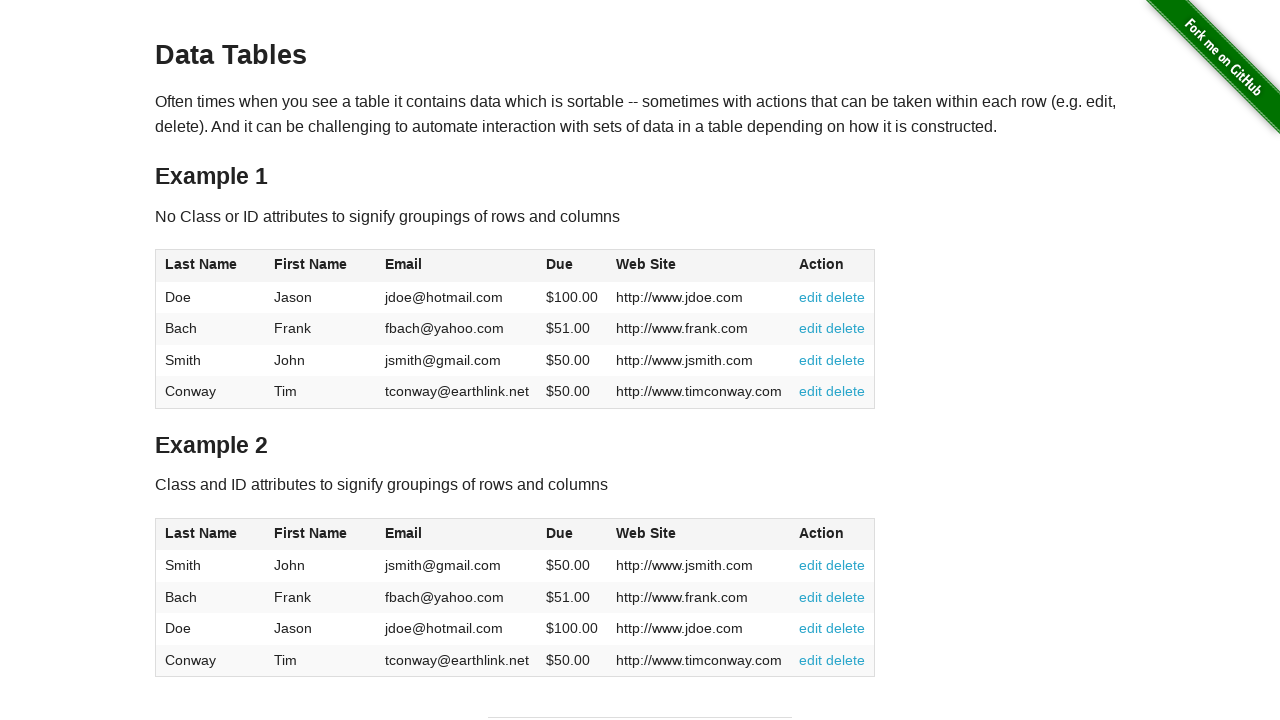

Table updated with descending sort order
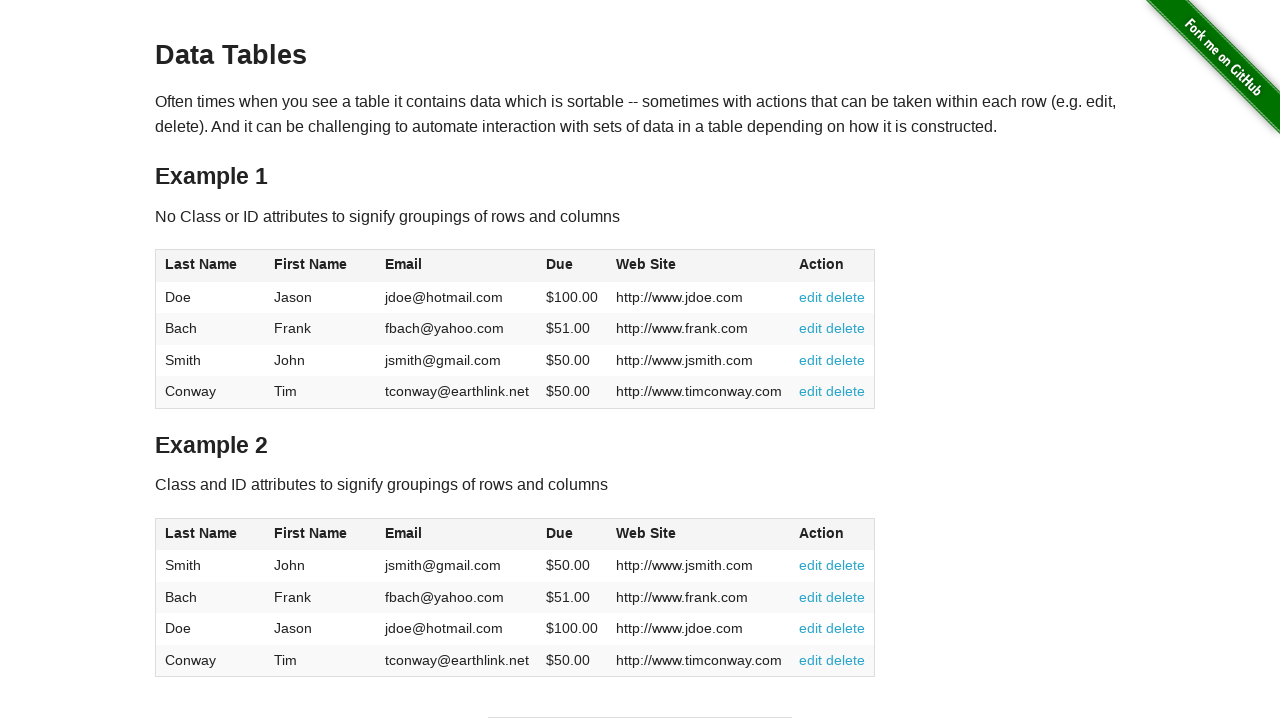

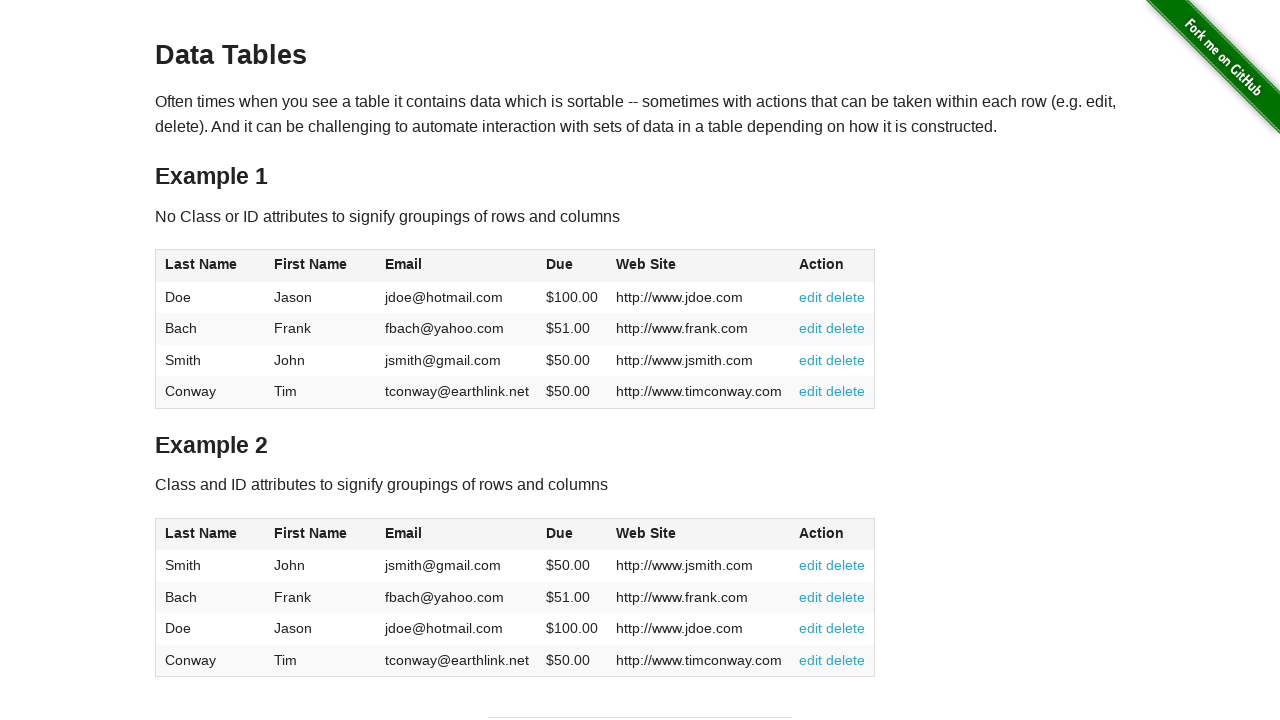